Tests prompt alert by clicking the prompt button and accepting the alert dialog

Starting URL: https://letcode.in/alert

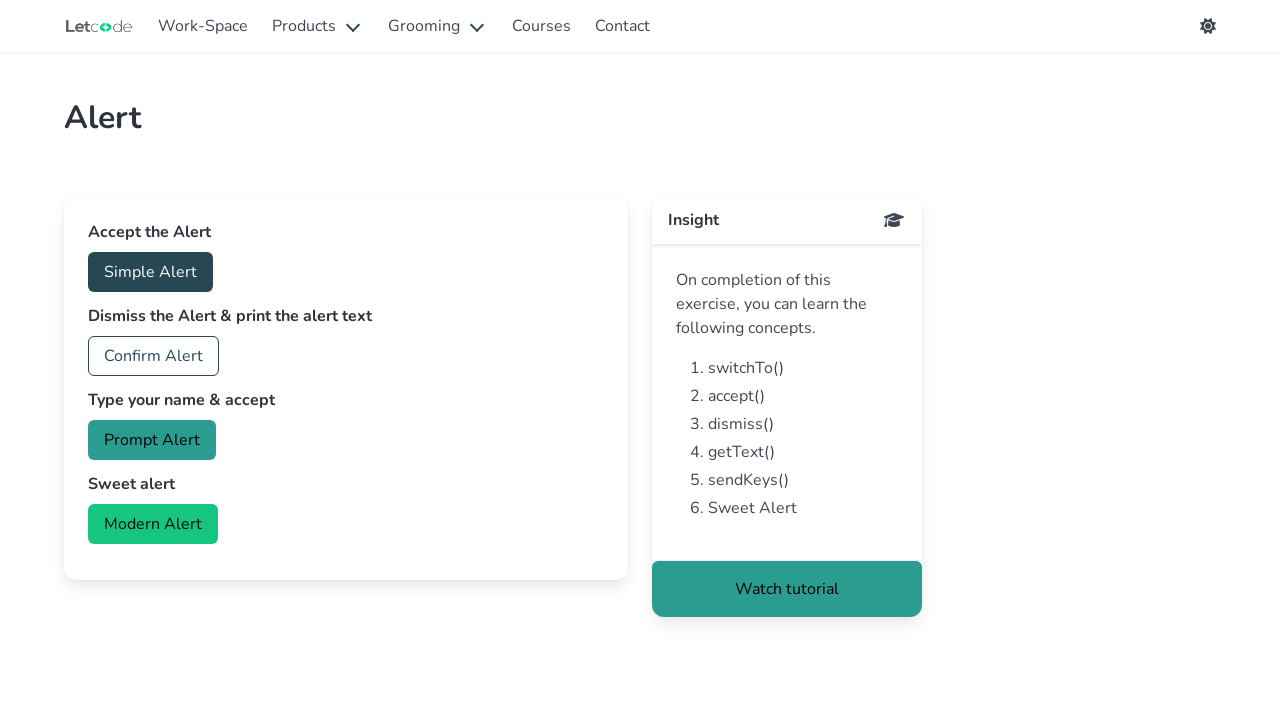

Set up dialog handler to accept prompt alerts
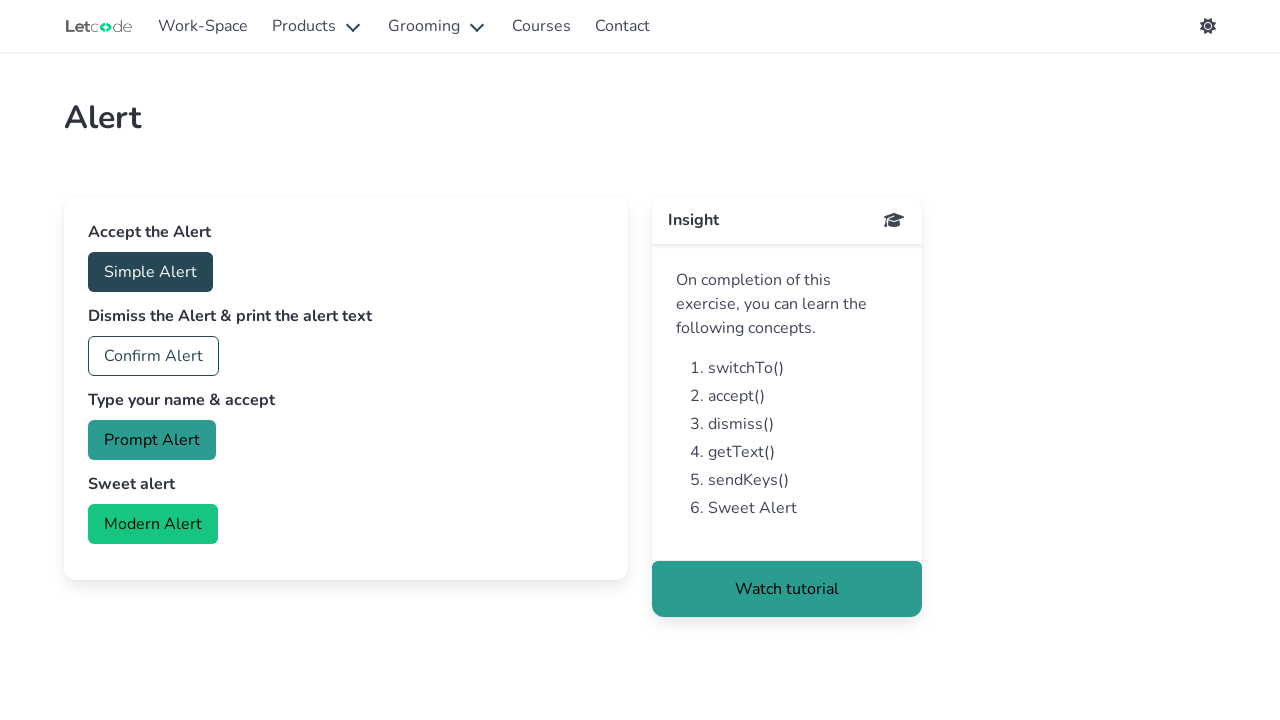

Clicked the prompt button to trigger alert dialog at (152, 440) on #prompt
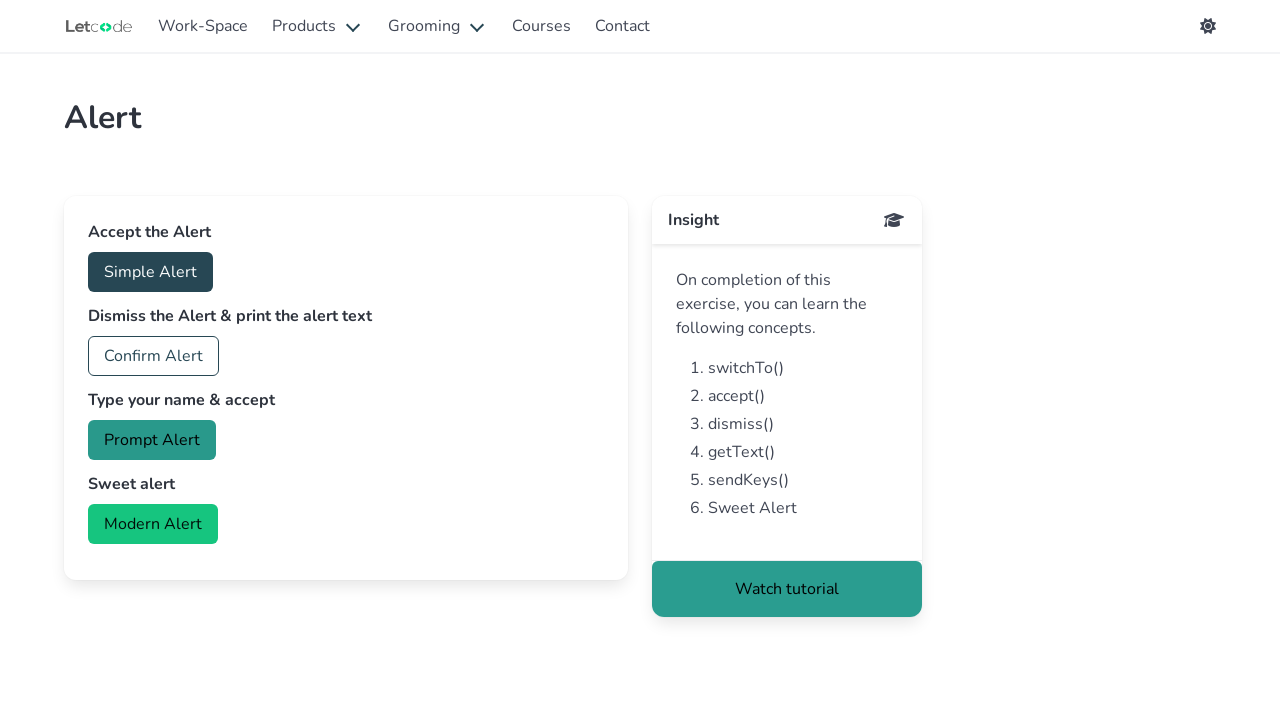

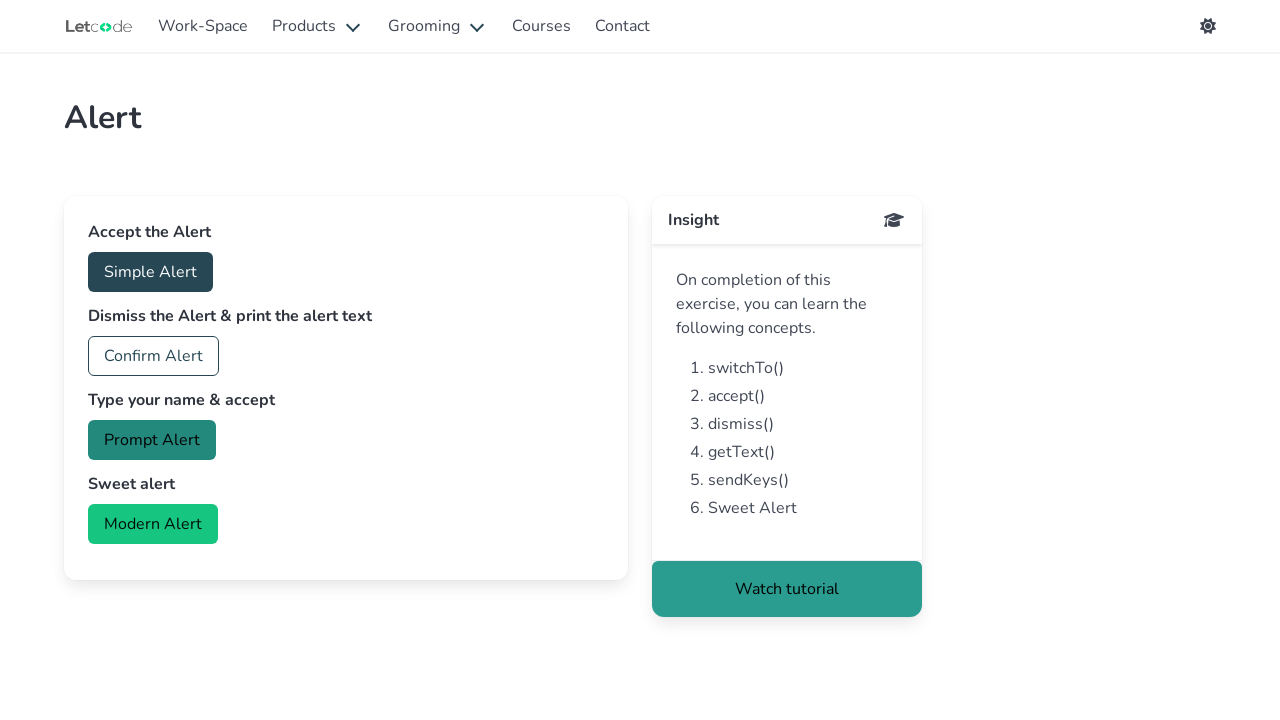